Tests dynamic loading with a longer implicit wait - clicks Start button and verifies "Hello World!" text appears

Starting URL: https://automationfc.github.io/dynamic-loading/

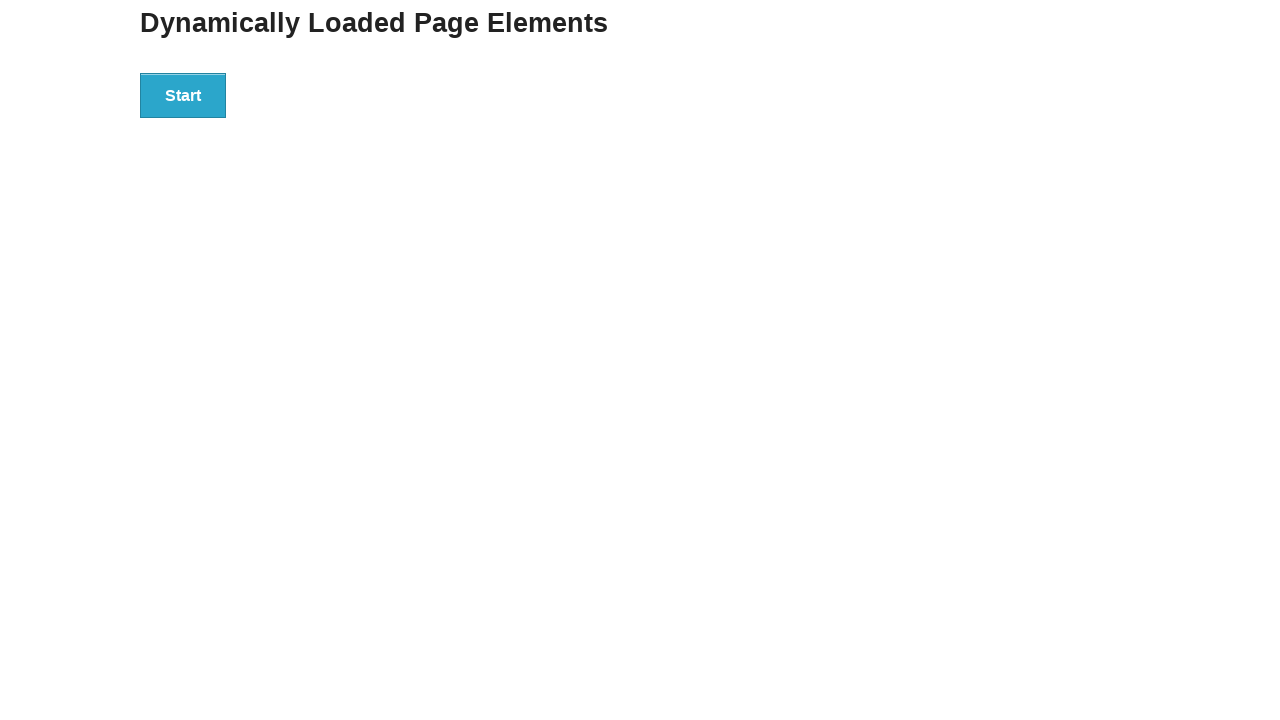

Clicked Start button to initiate dynamic loading at (183, 95) on xpath=//button[text()='Start']
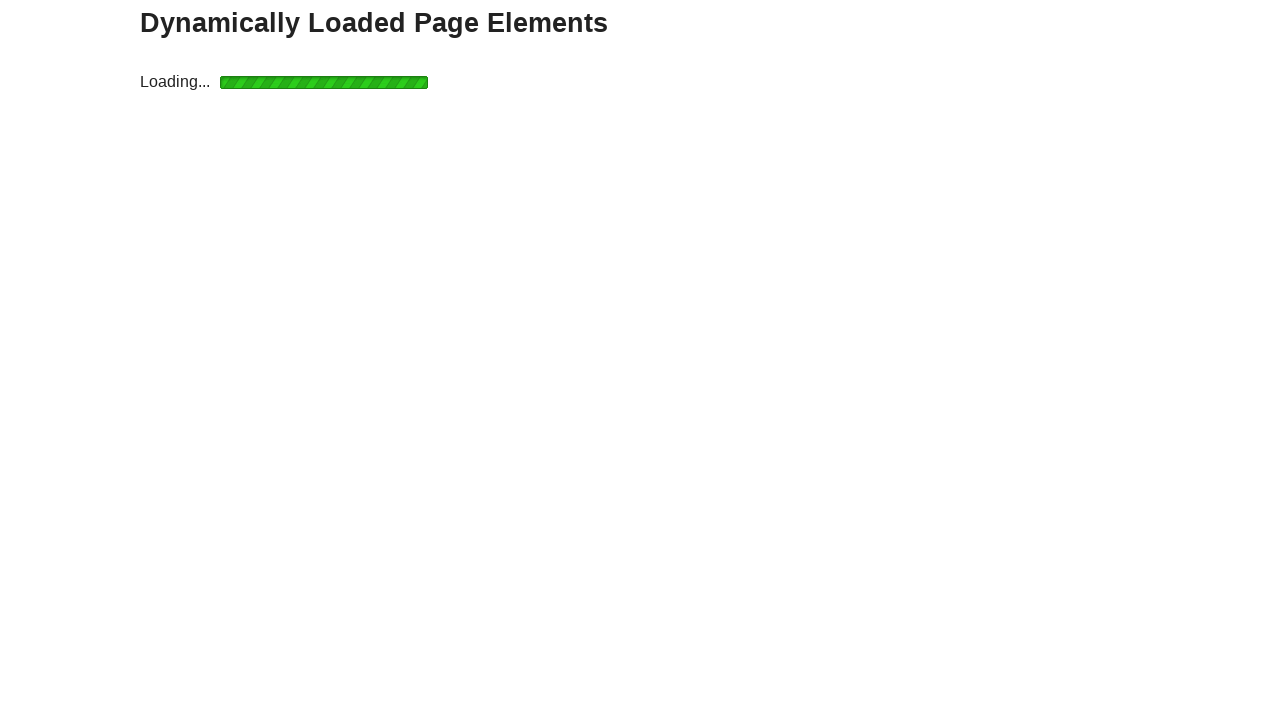

Verified 'Hello World!' text appeared after dynamic loading
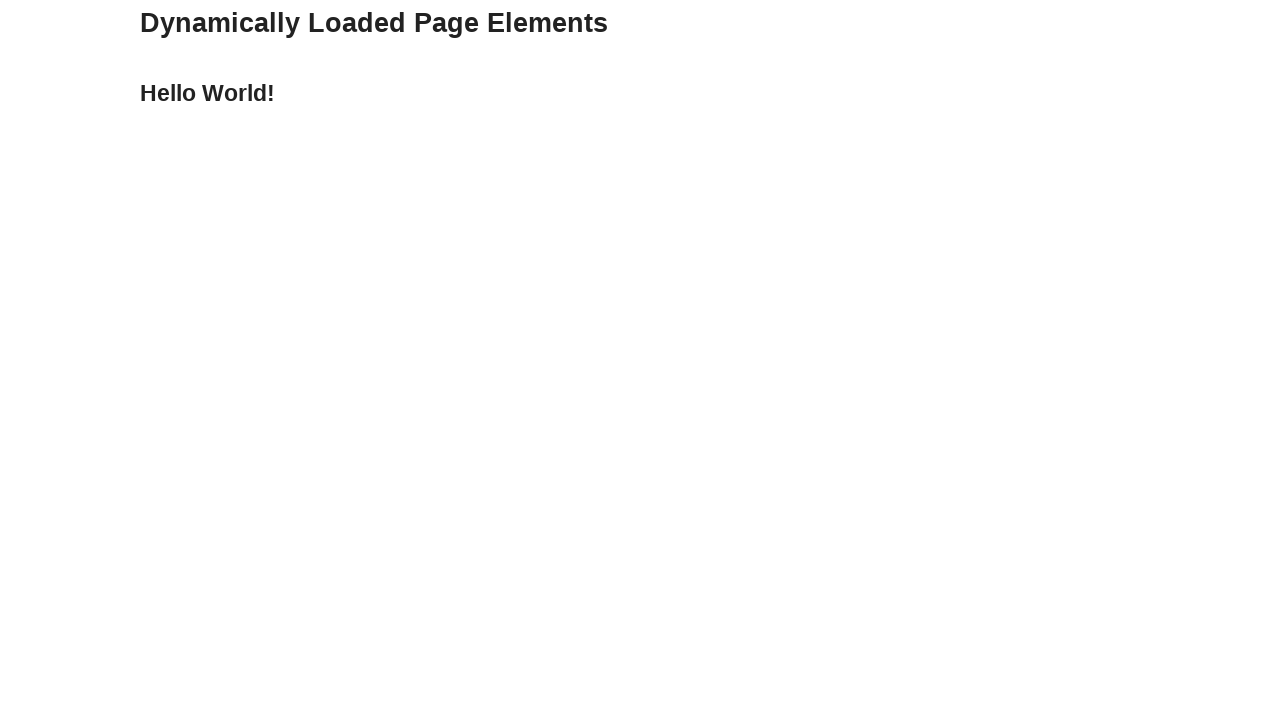

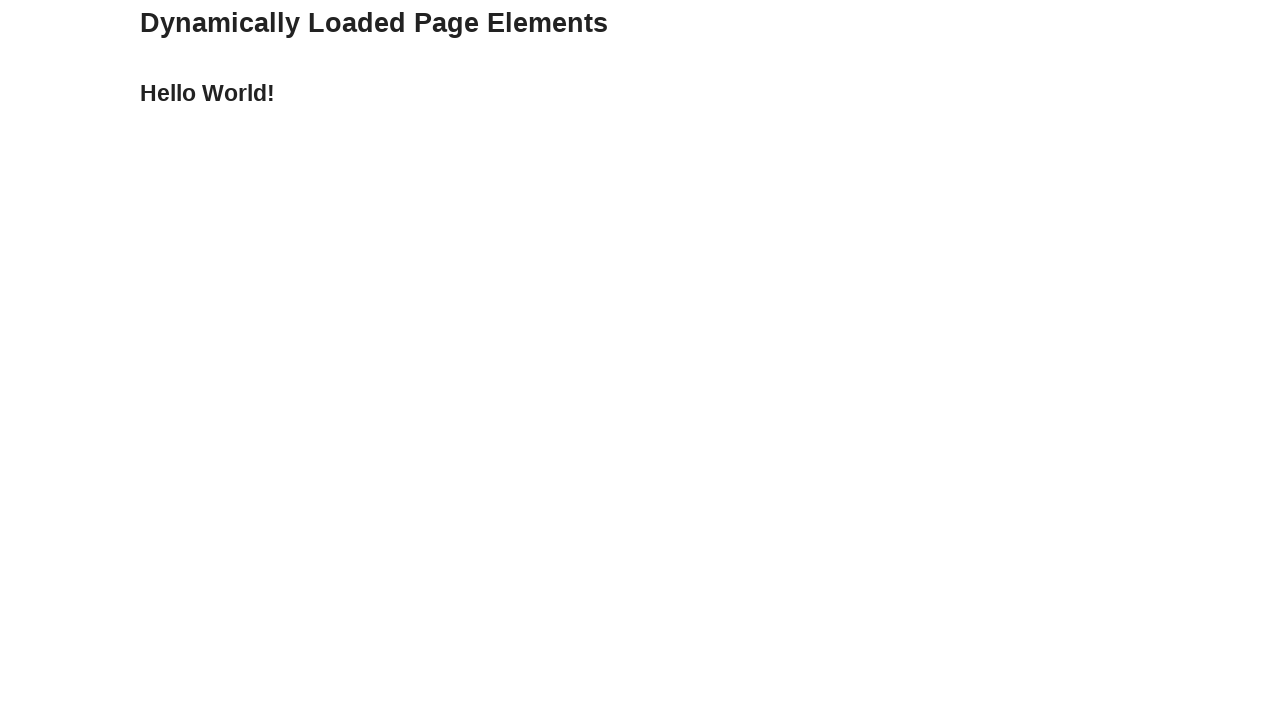